Tests mouse hover functionality on a tooltip widget by hovering over an age input field and verifying the tooltip content appears

Starting URL: https://automationfc.github.io/jquery-tooltip

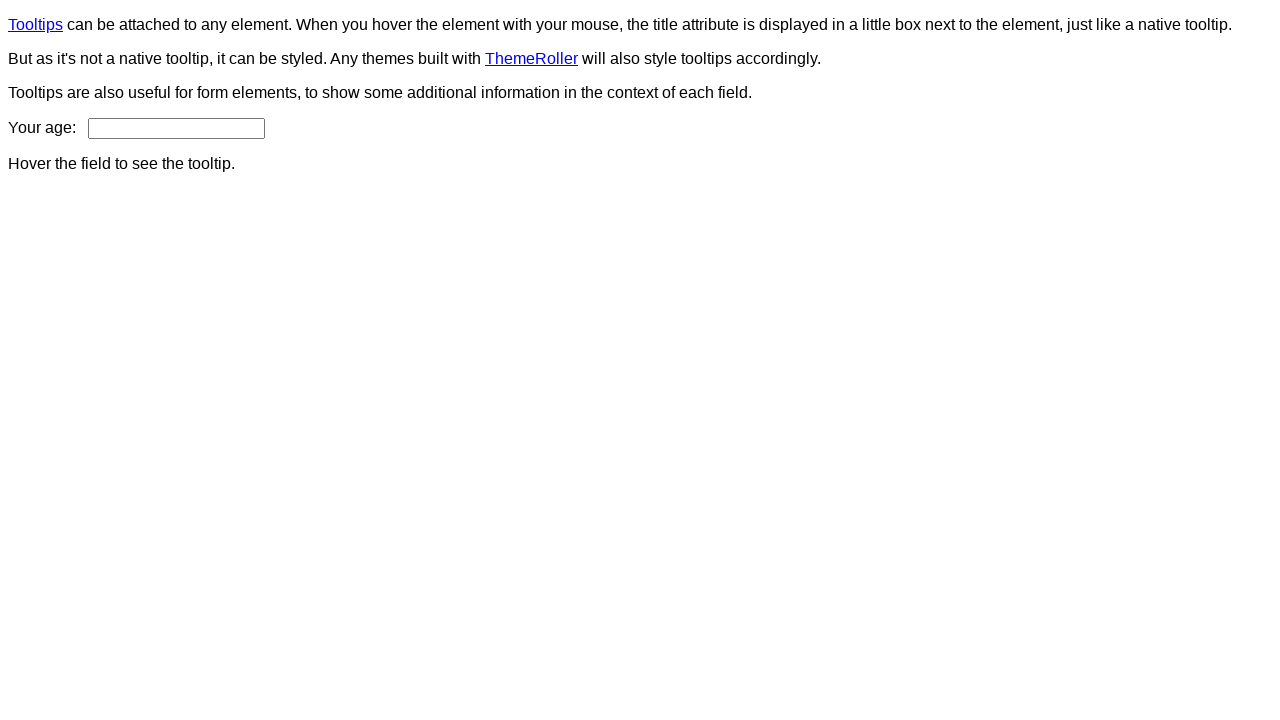

Navigated to jQuery tooltip test page
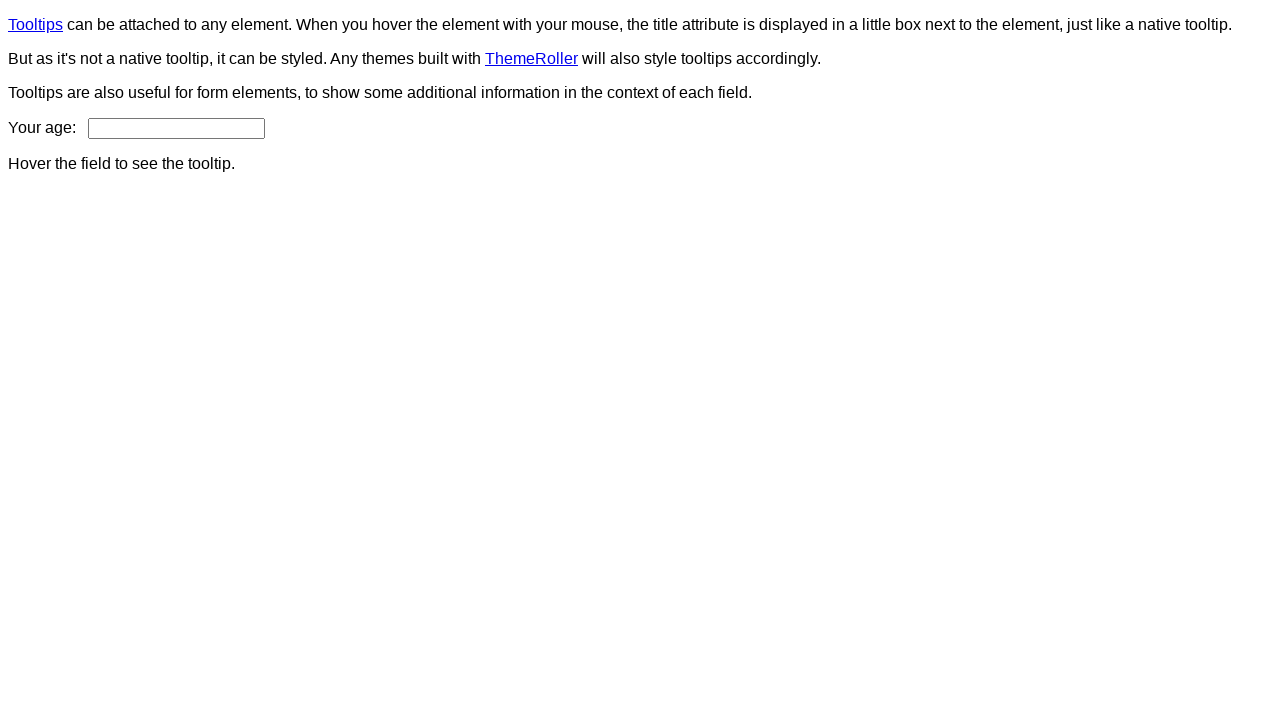

Hovered mouse over age input field at (176, 128) on #age
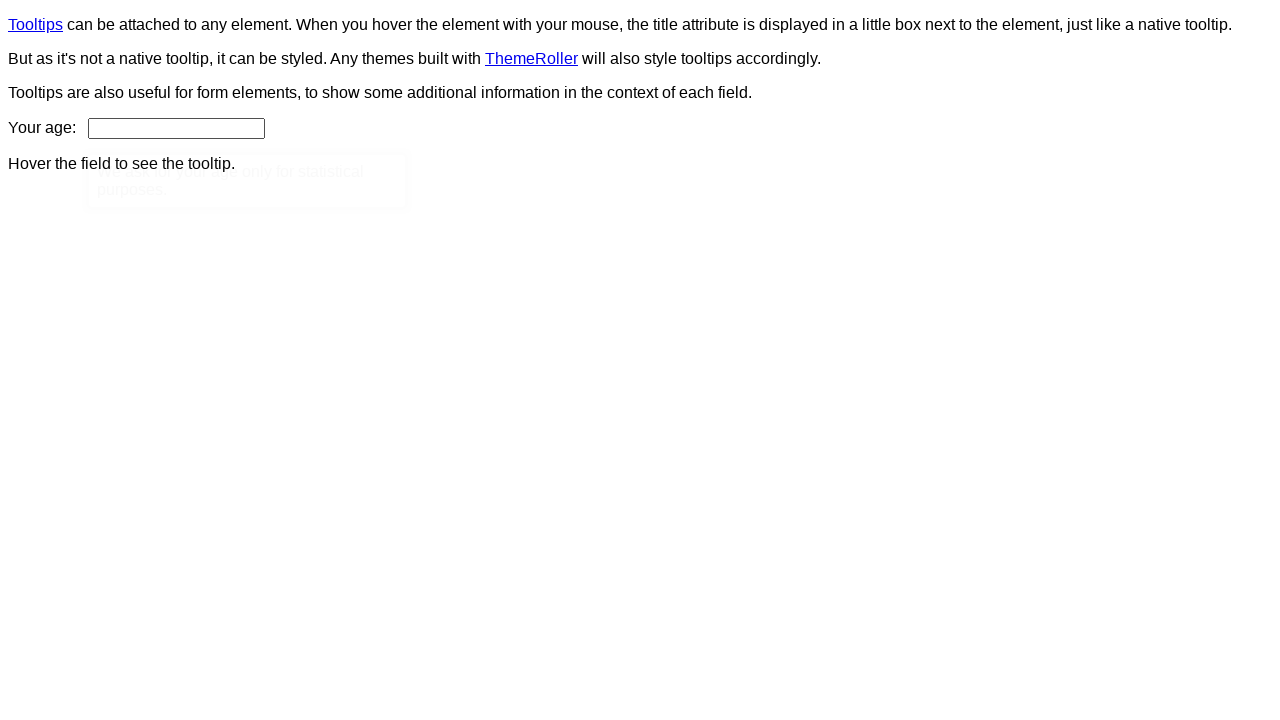

Tooltip content element appeared
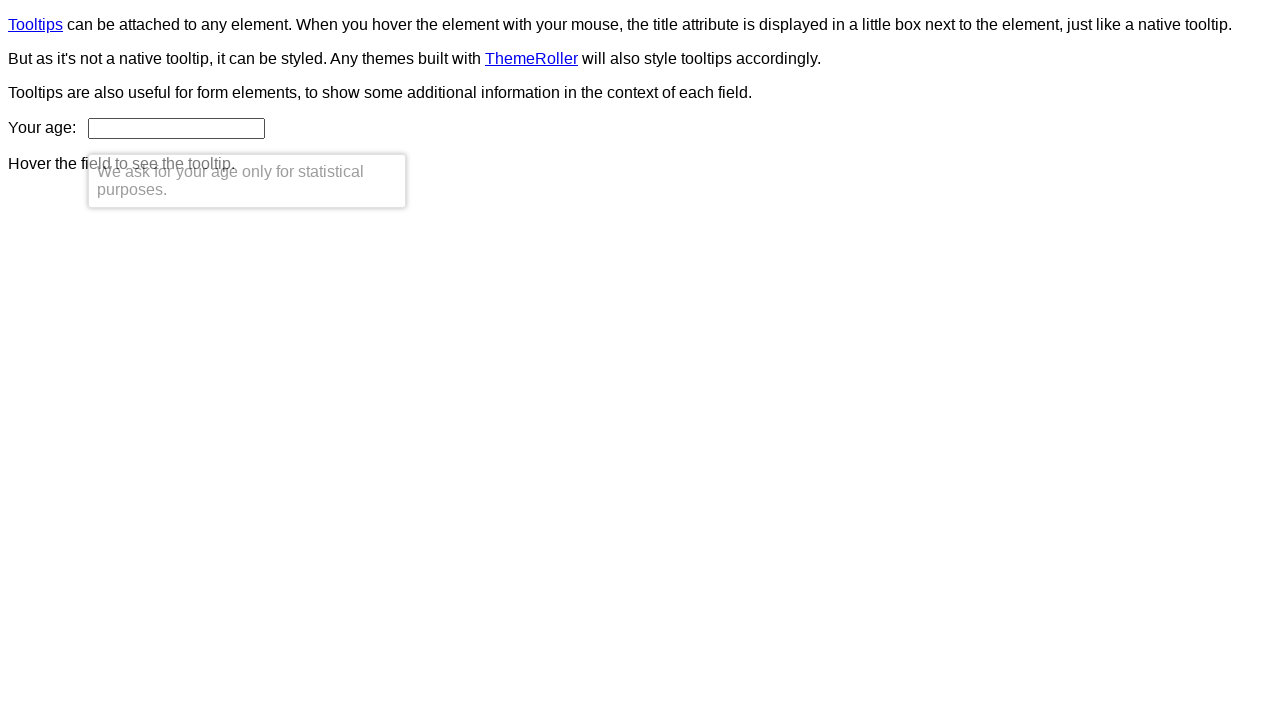

Verified tooltip content displays correct message: 'We ask for your age only for statistical purposes.'
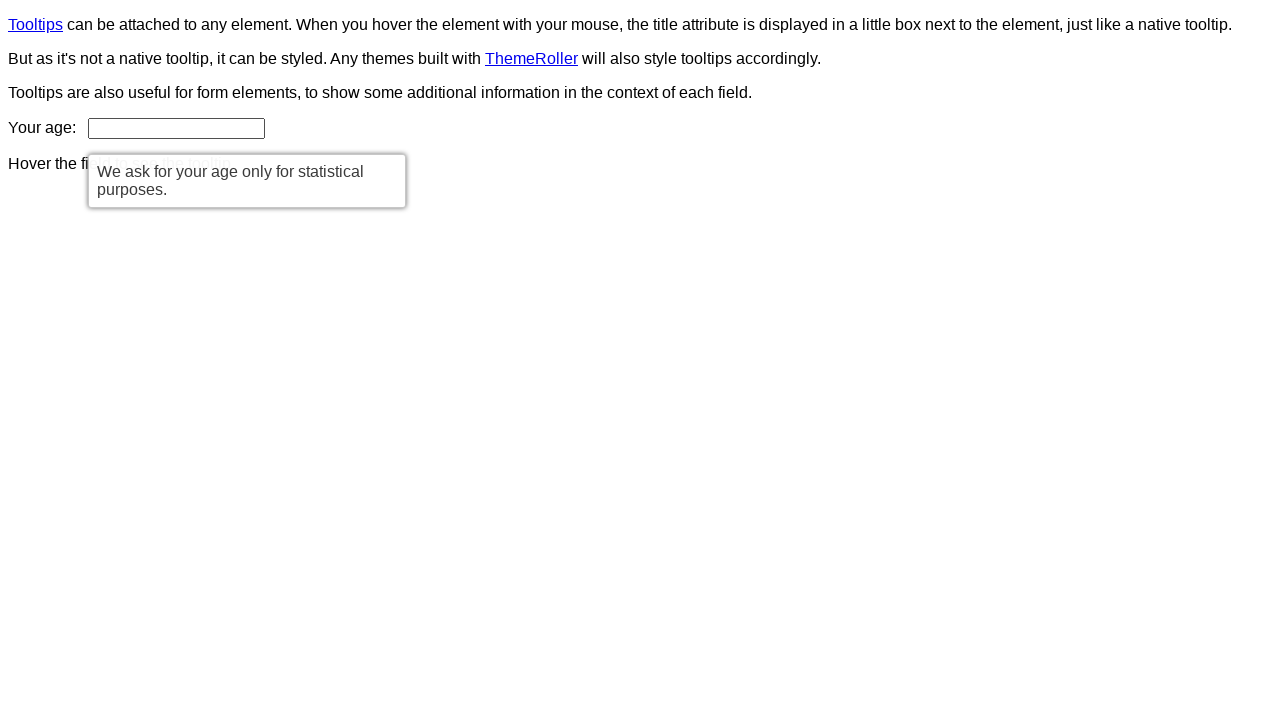

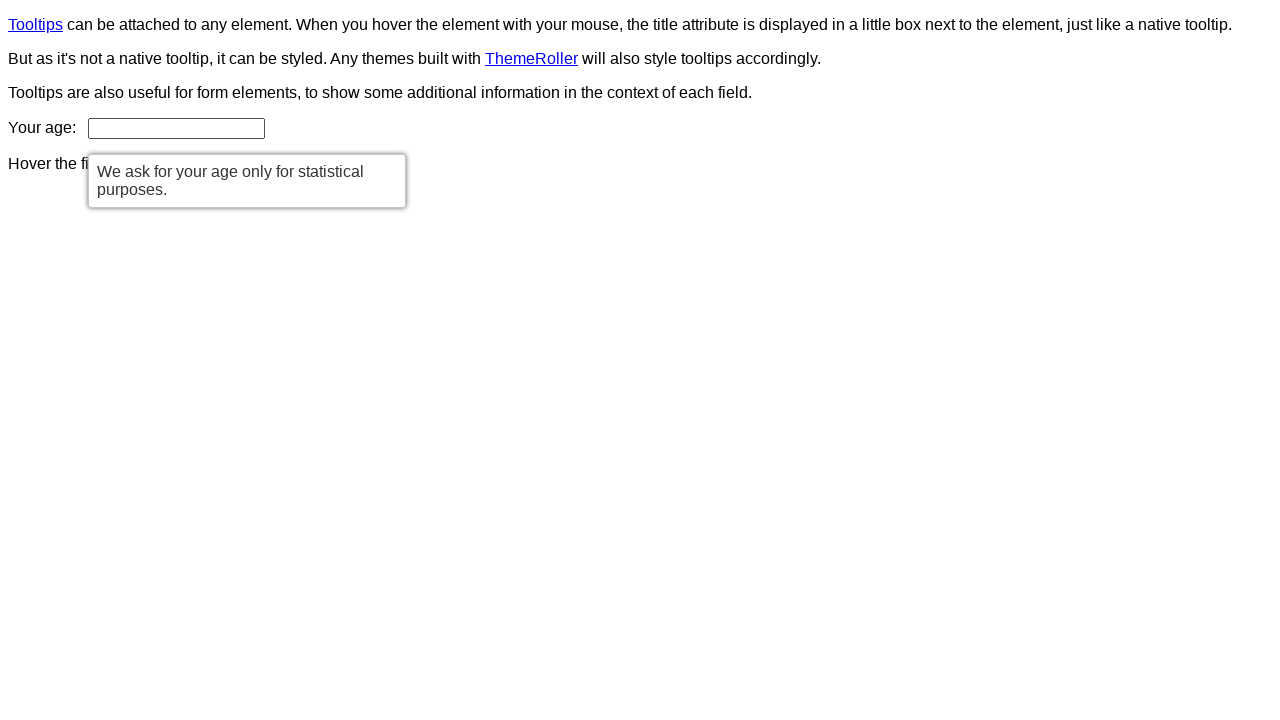